Loads the JDI framework test page and verifies the page title

Starting URL: https://jdi-framework.github.io/tests/

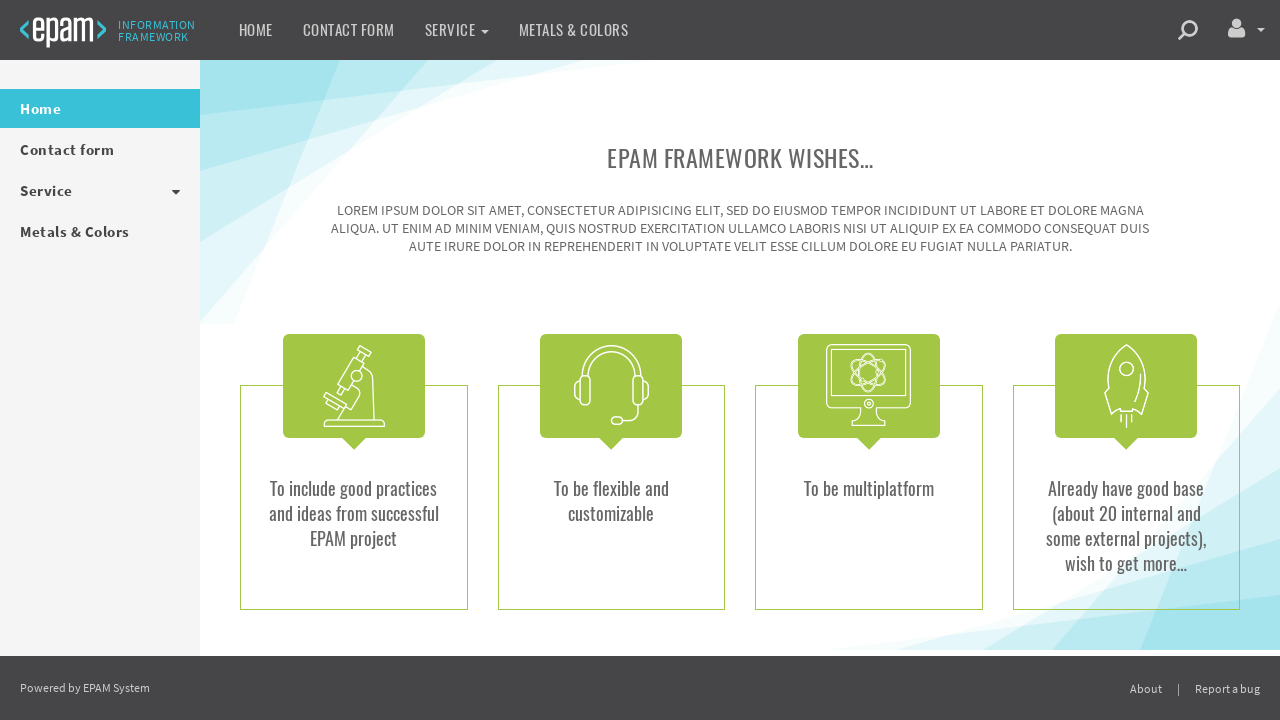

Navigated to JDI framework test page
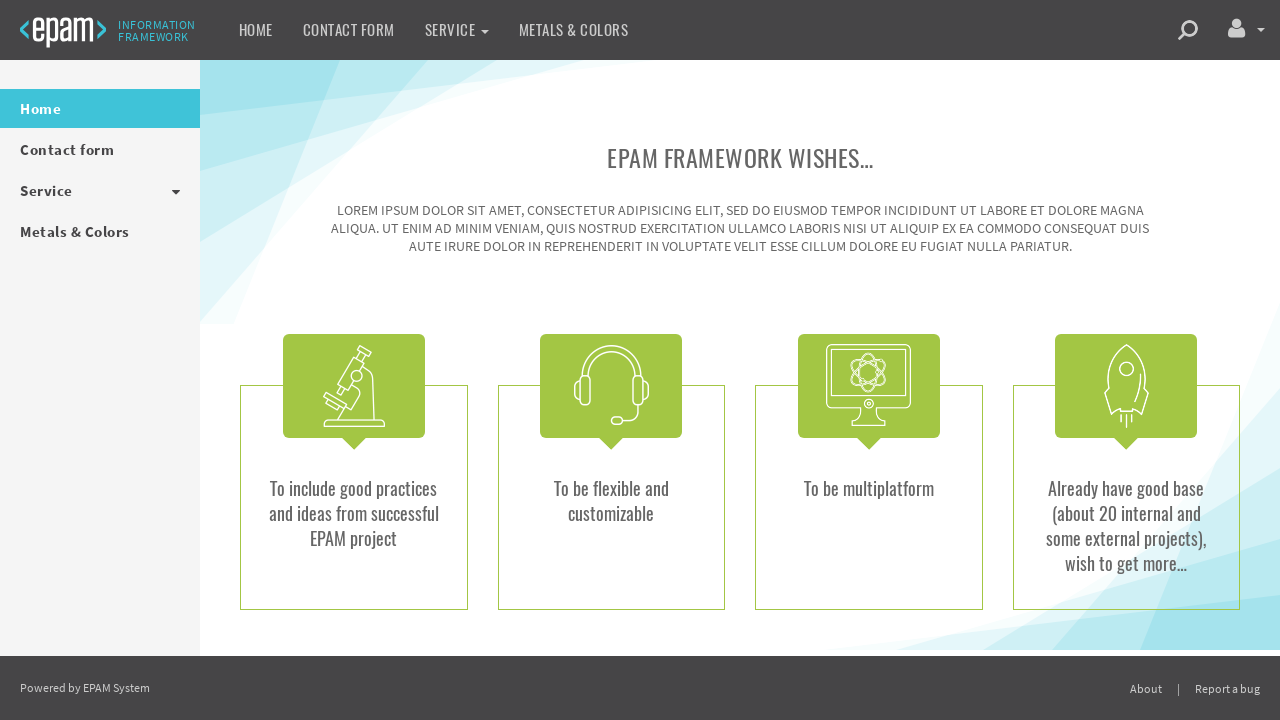

Verified page title is 'Index Page'
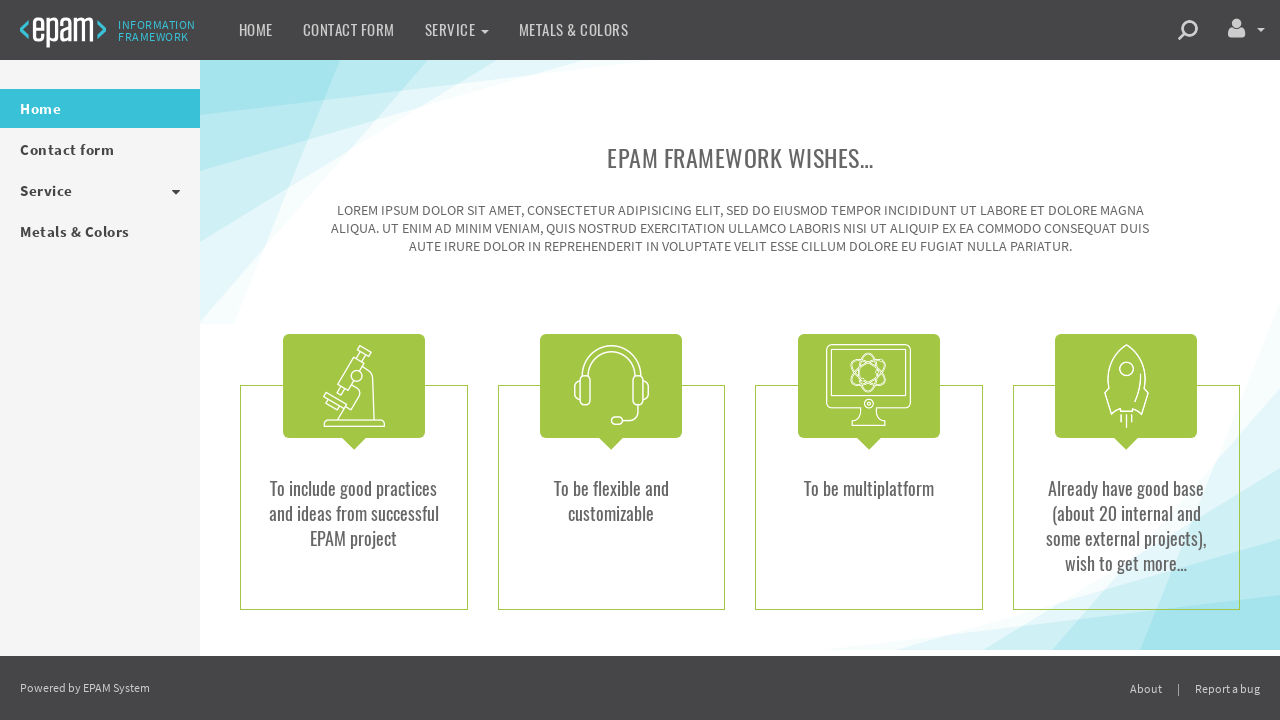

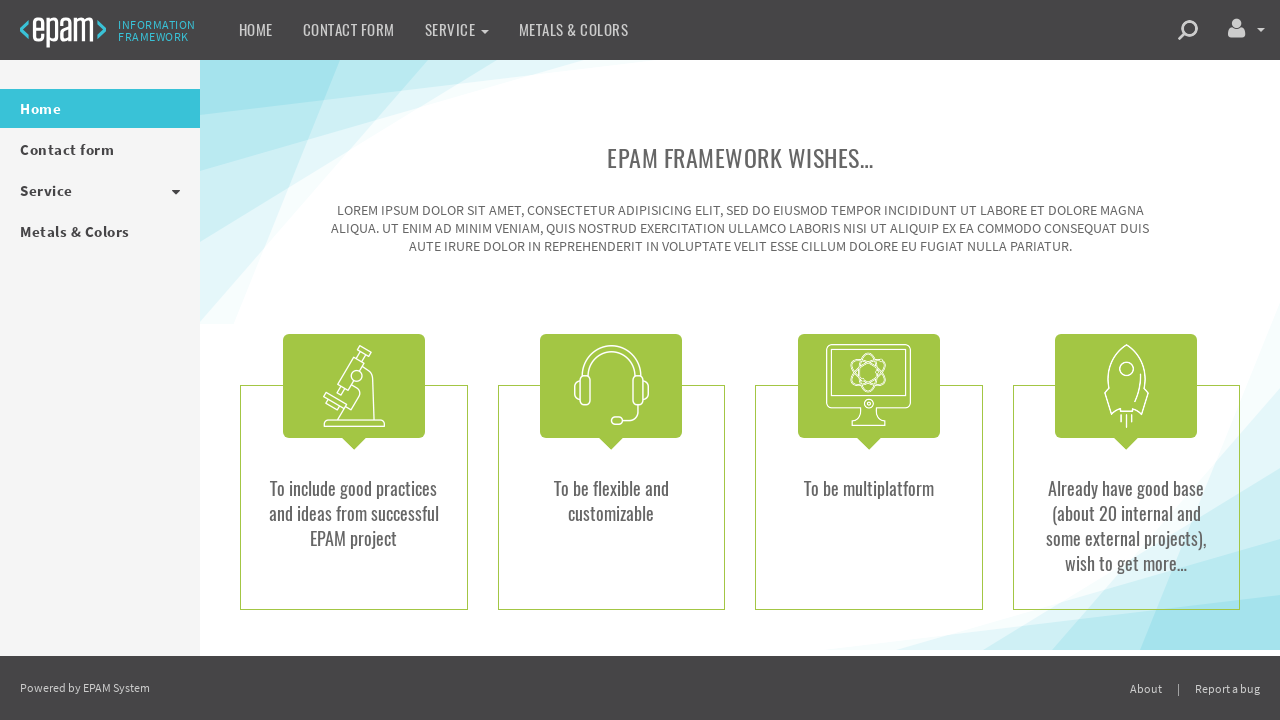